Tests a registration form by filling in three required fields with text, submitting the form, and verifying the success message is displayed.

Starting URL: http://suninjuly.github.io/registration1.html

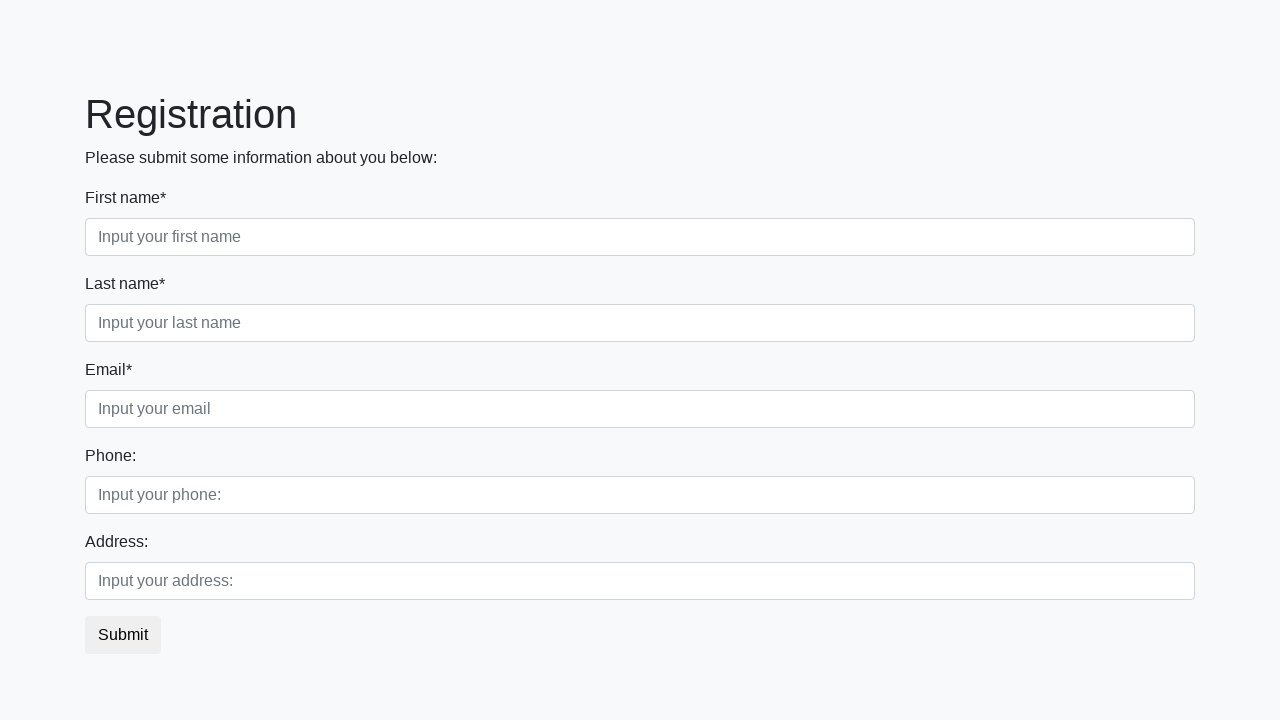

Filled first required field with 'Smolensk' on .form-group.first_class [required]
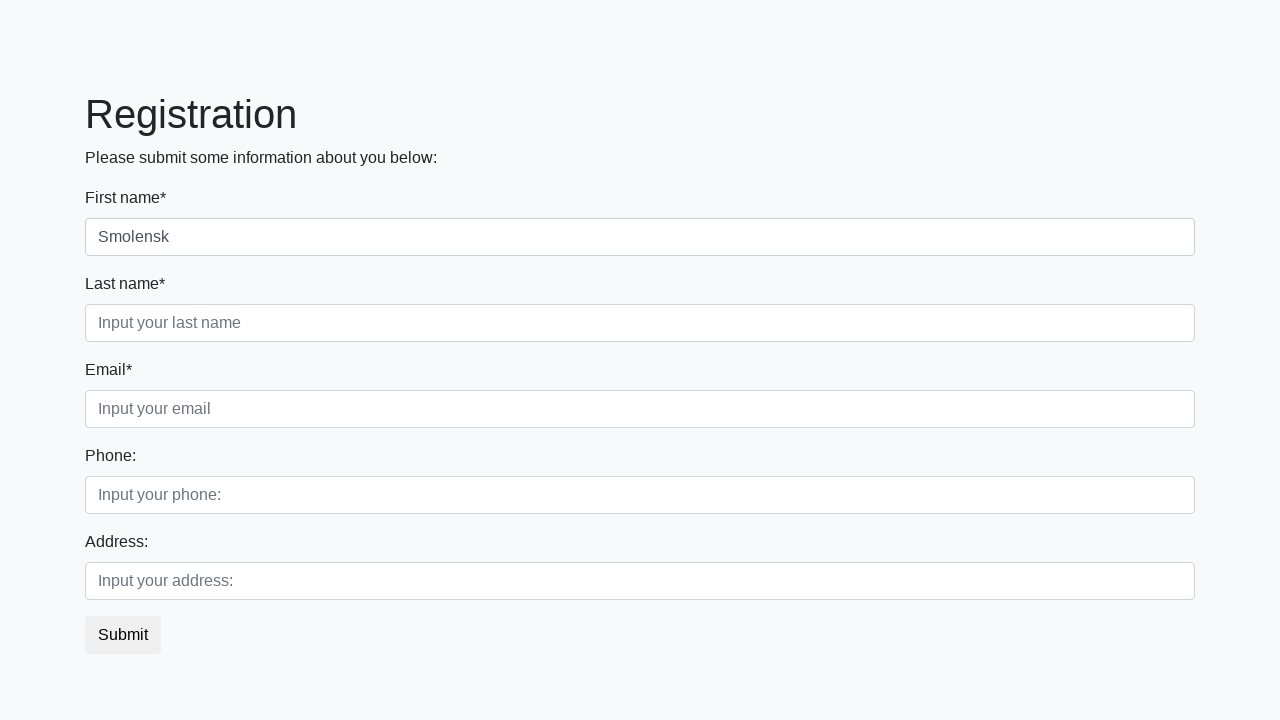

Filled second required field with 'Smolensk' on .form-group.second_class [required]
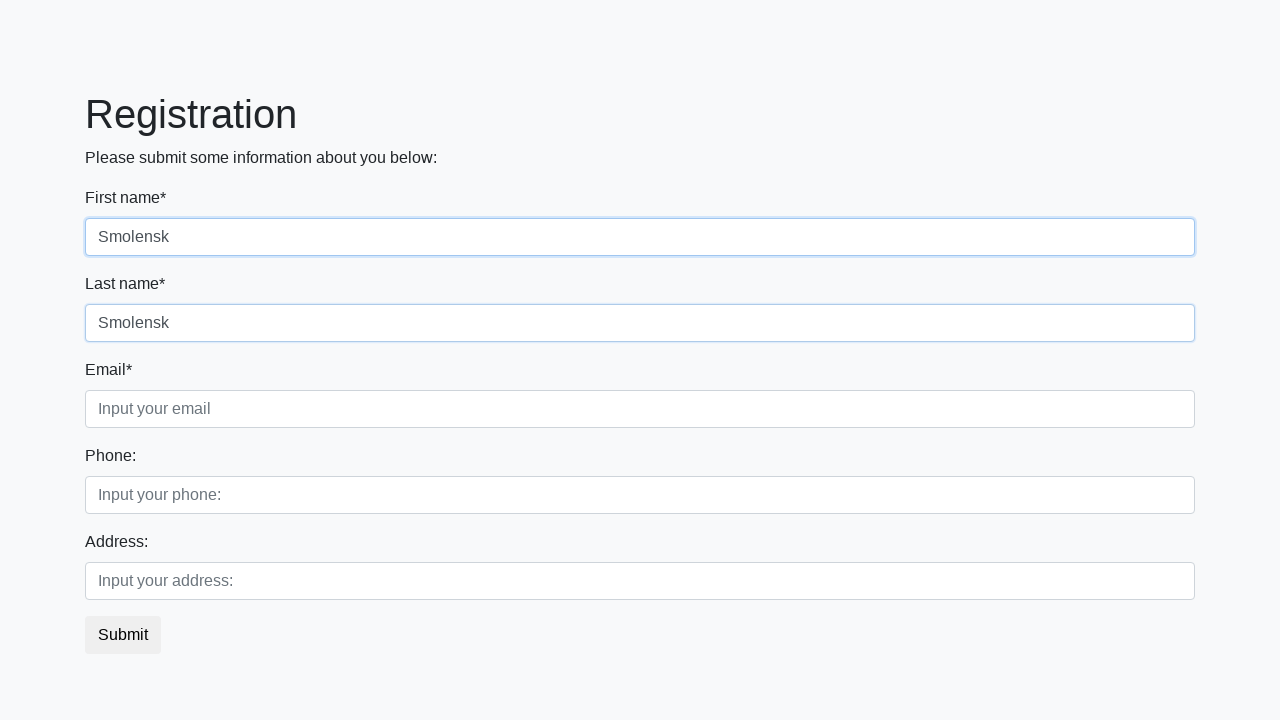

Filled third required field with 'Smolensk' on .form-group.third_class [required]
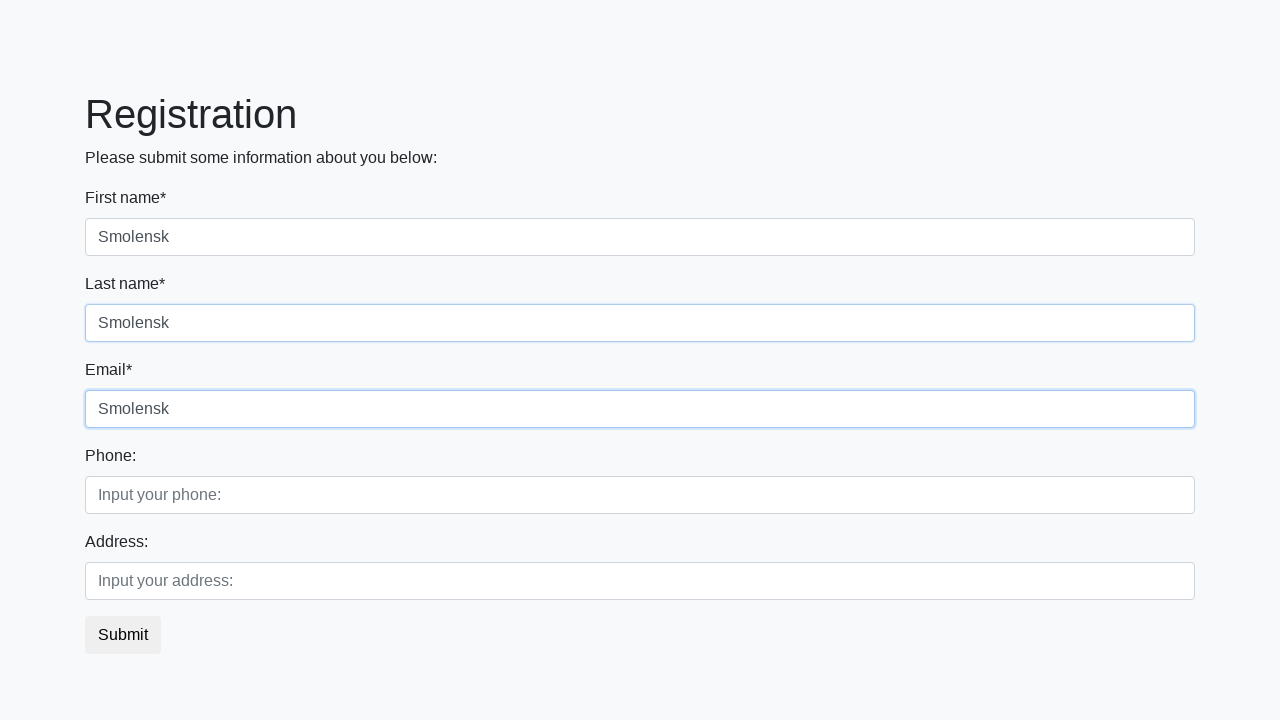

Clicked submit button to register at (123, 635) on button.btn
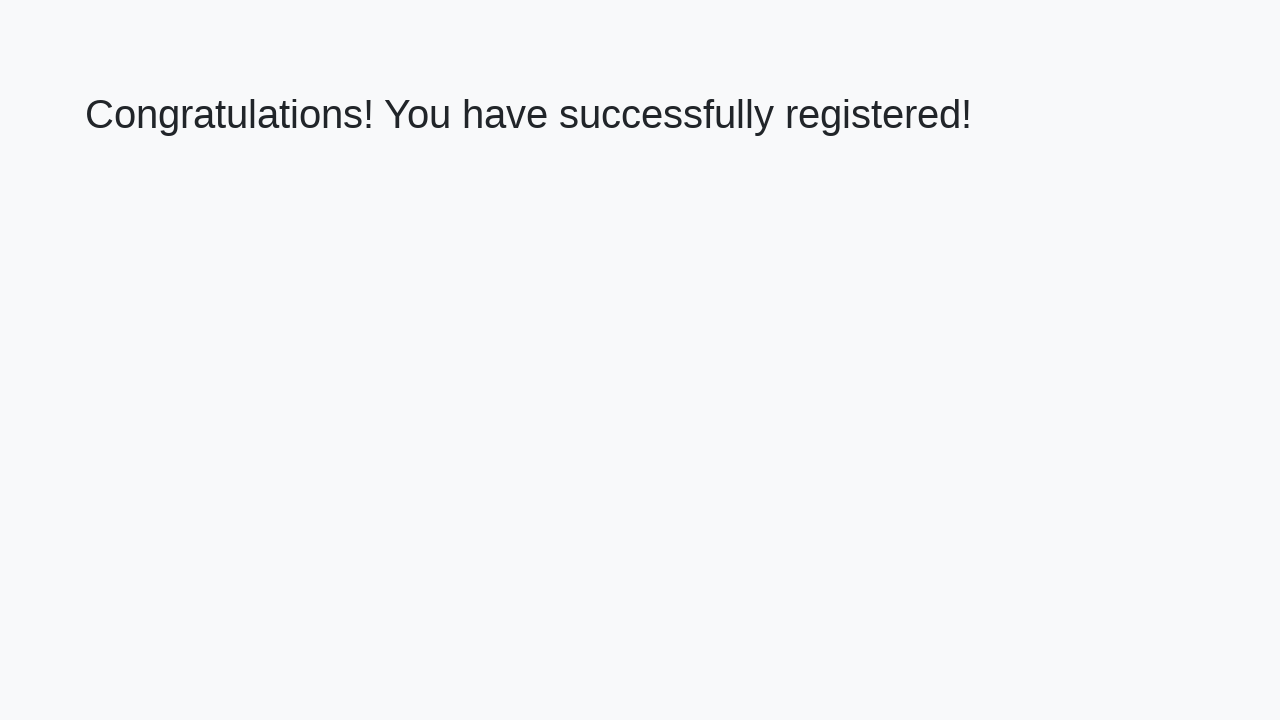

Success message heading loaded
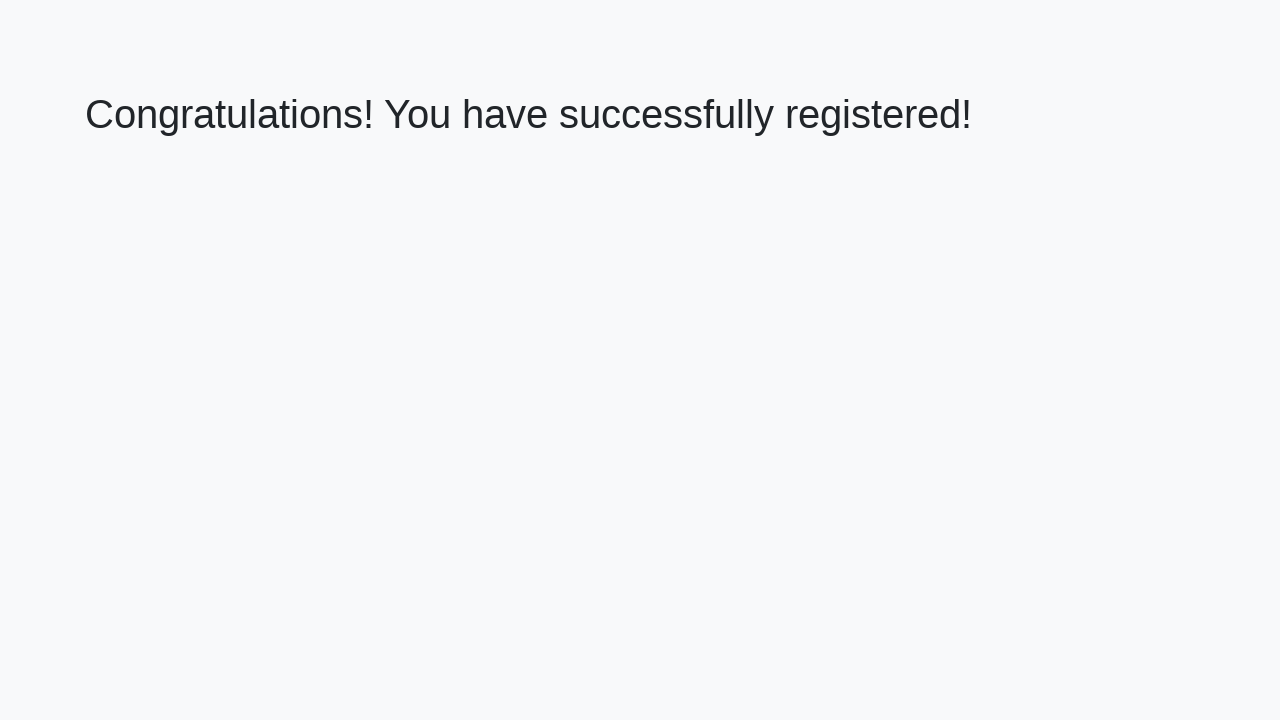

Retrieved welcome text from success page
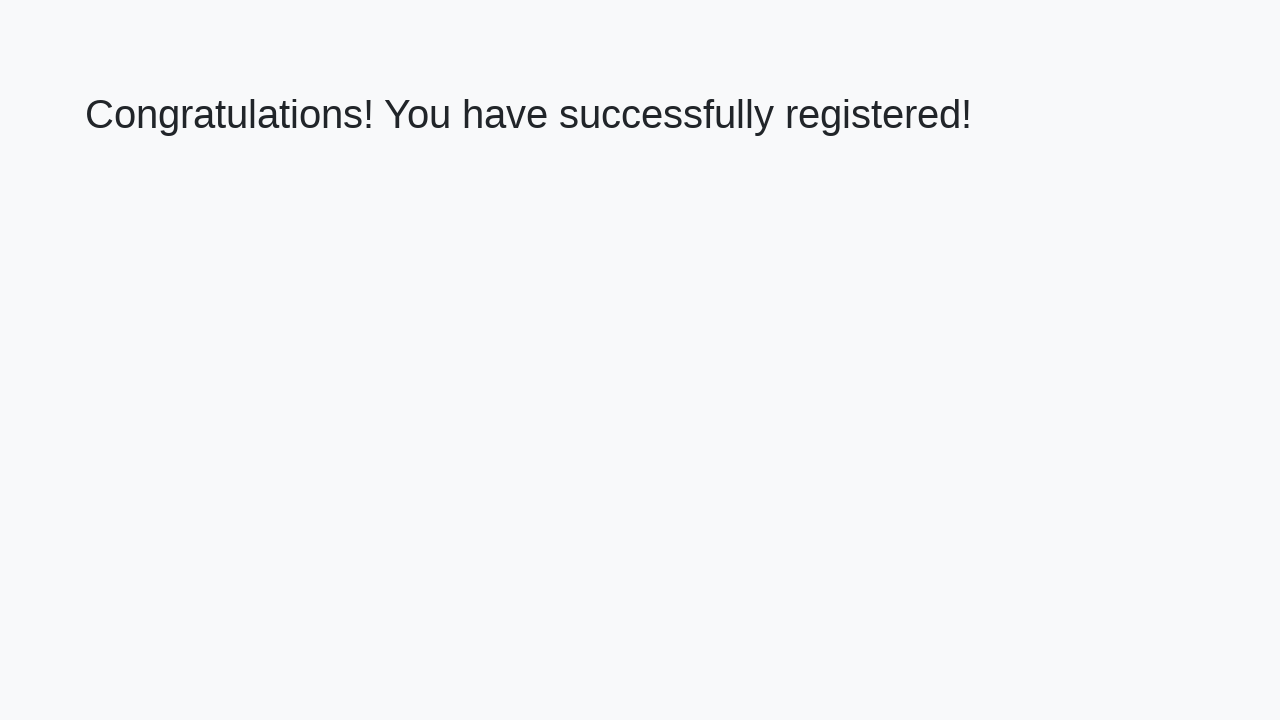

Verified success message: 'Congratulations! You have successfully registered!'
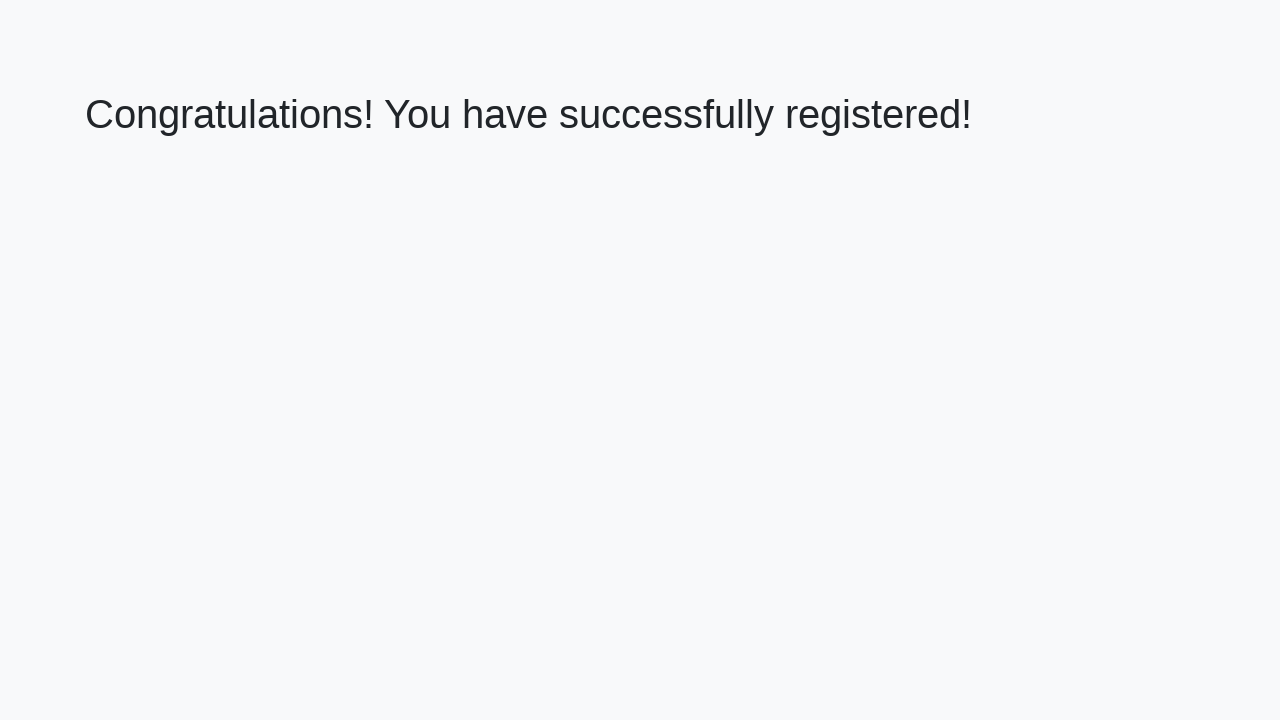

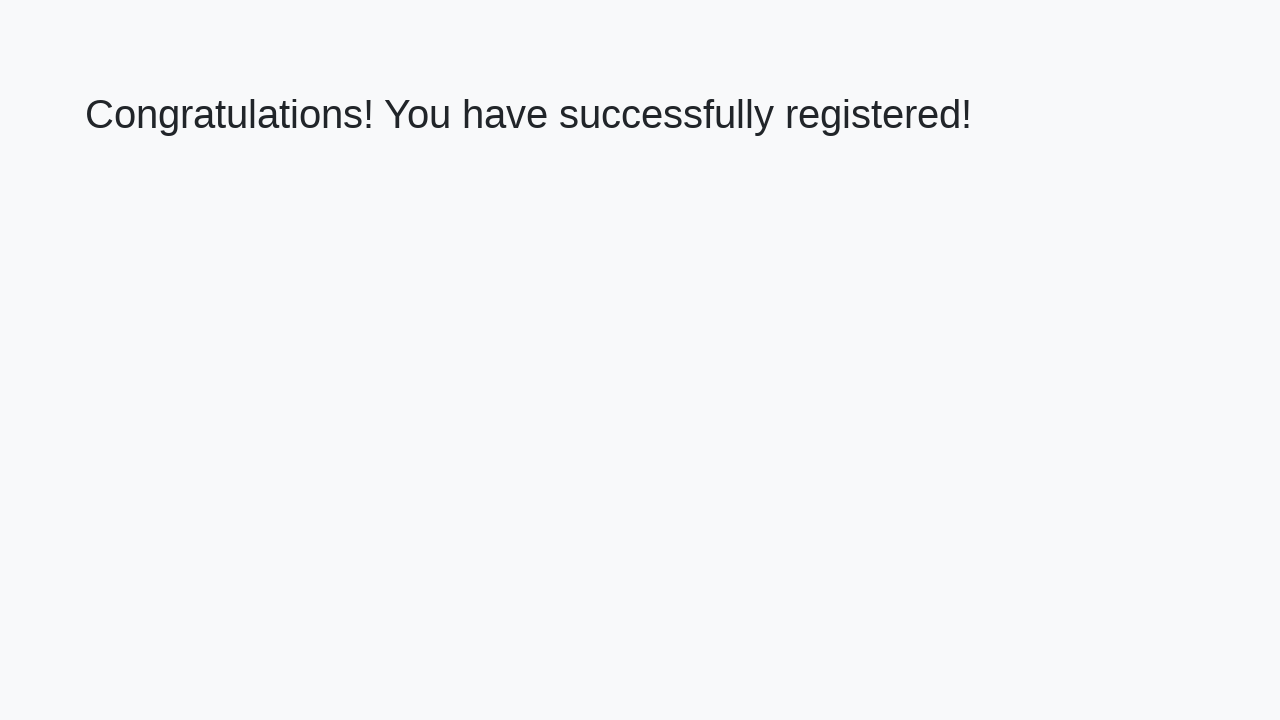